Tests keyboard actions by entering text in first textarea, copying it, and pasting it into second textarea using keyboard shortcuts

Starting URL: https://text-compare.com/

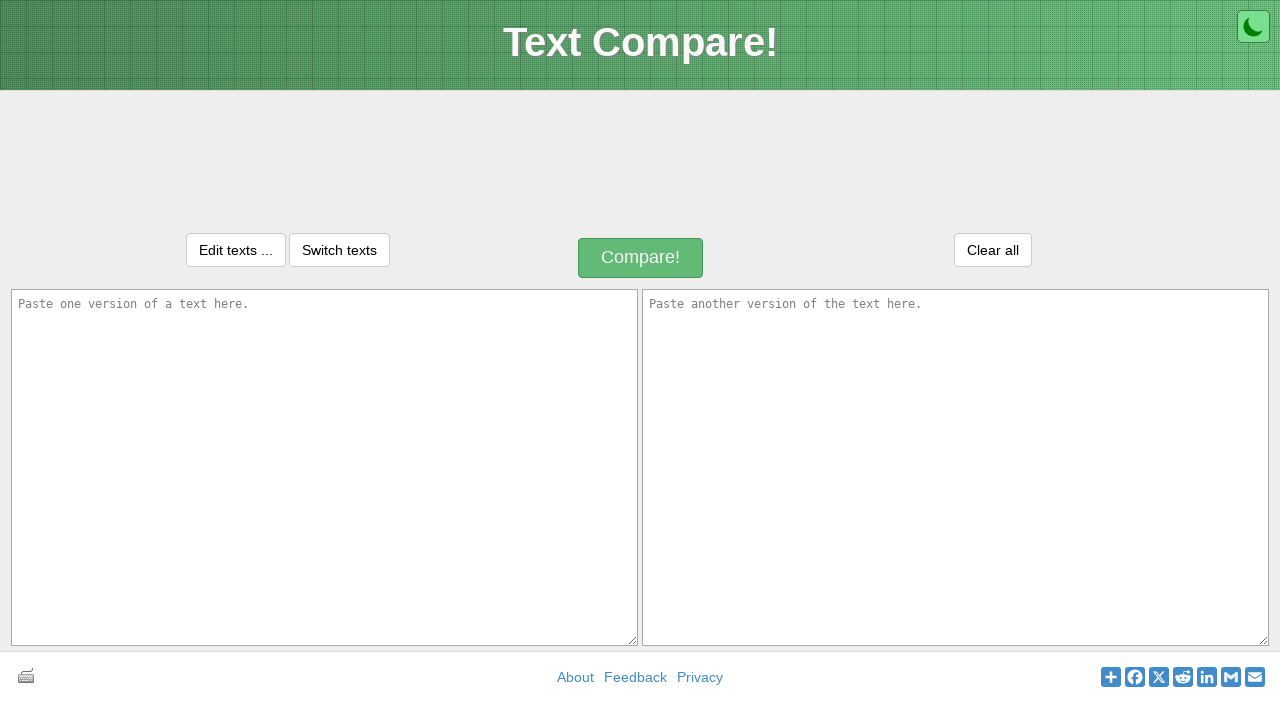

Entered 'Welcome' in first textarea on textarea#inputText1
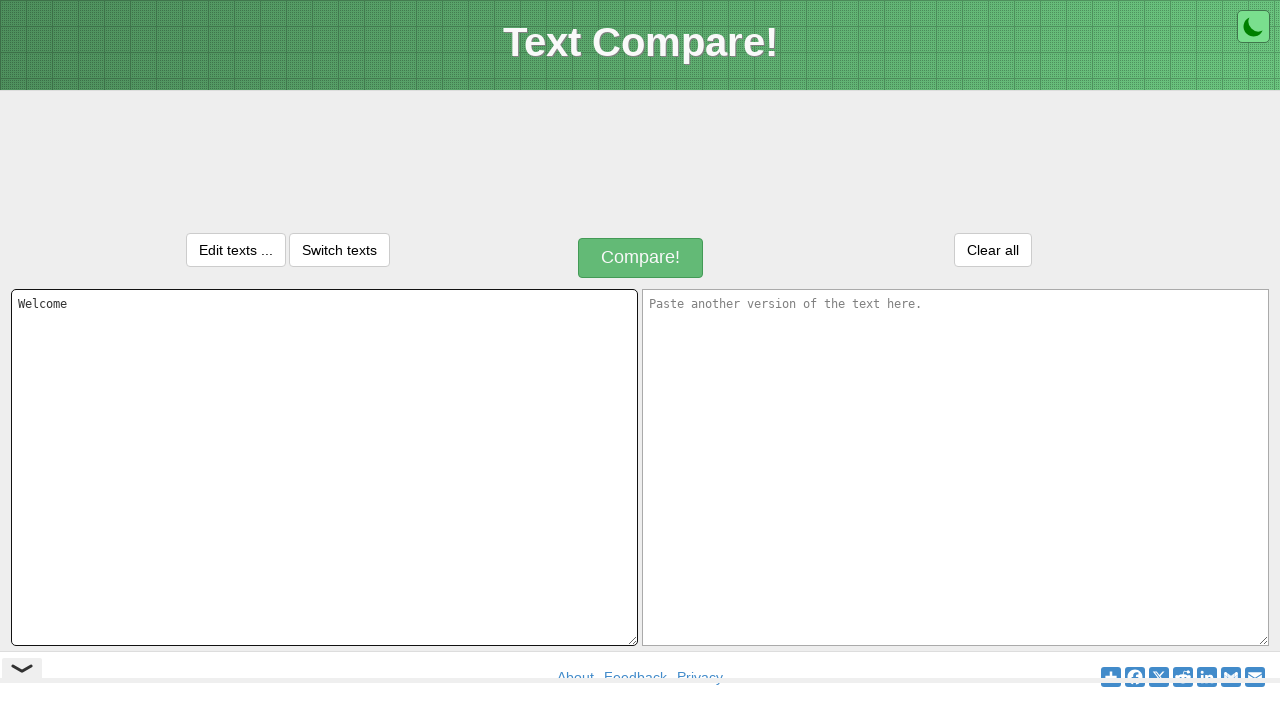

Selected all text in first textarea using Ctrl+A
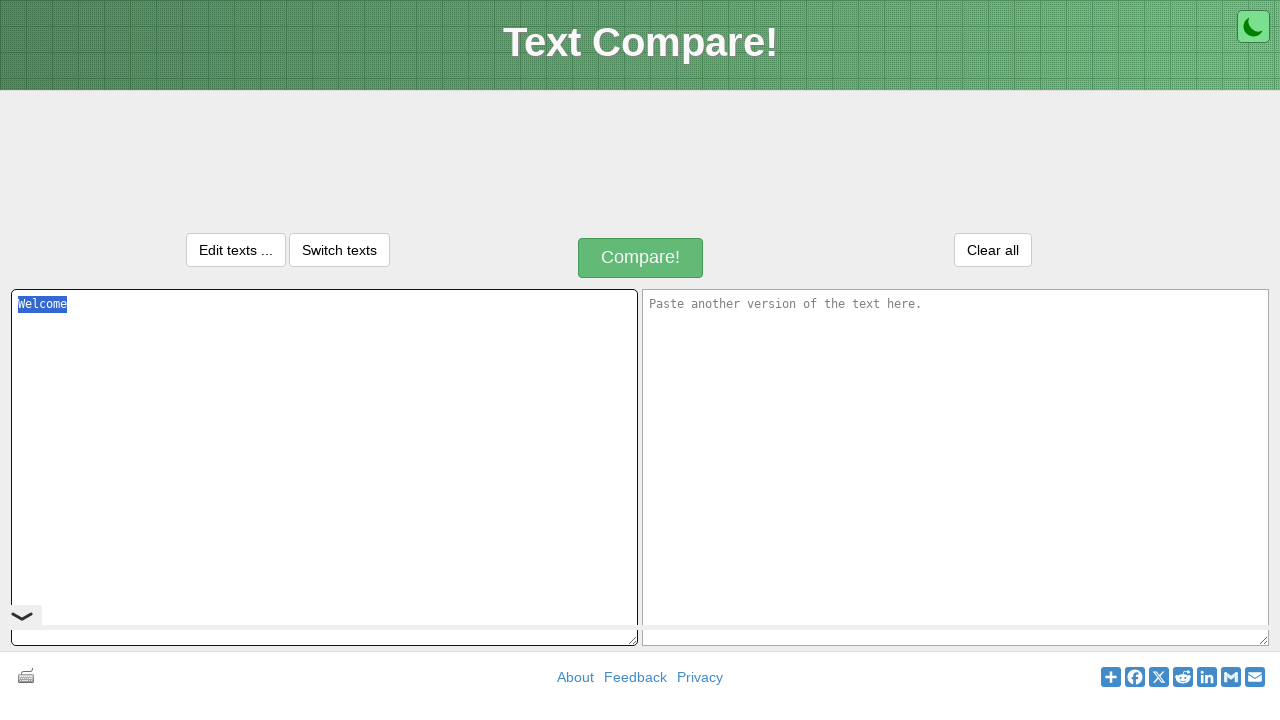

Copied selected text using Ctrl+C
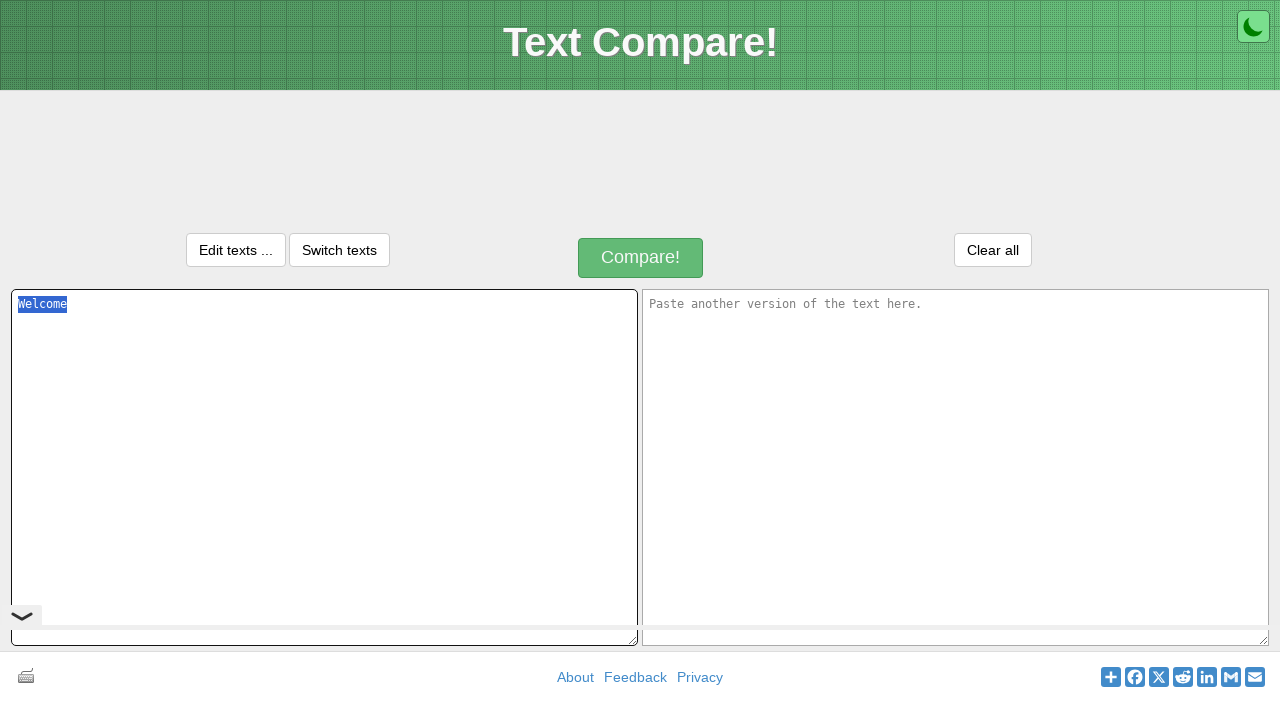

Tabbed to second textarea field
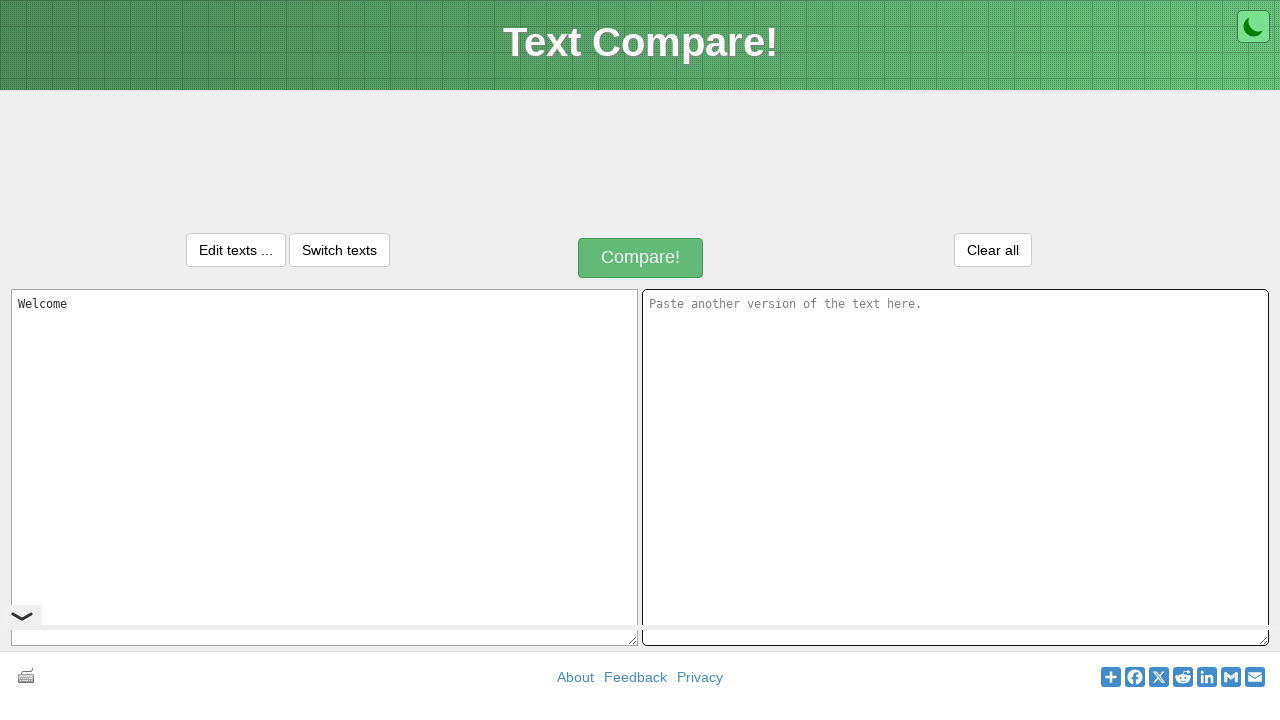

Pasted text into second textarea using Ctrl+V
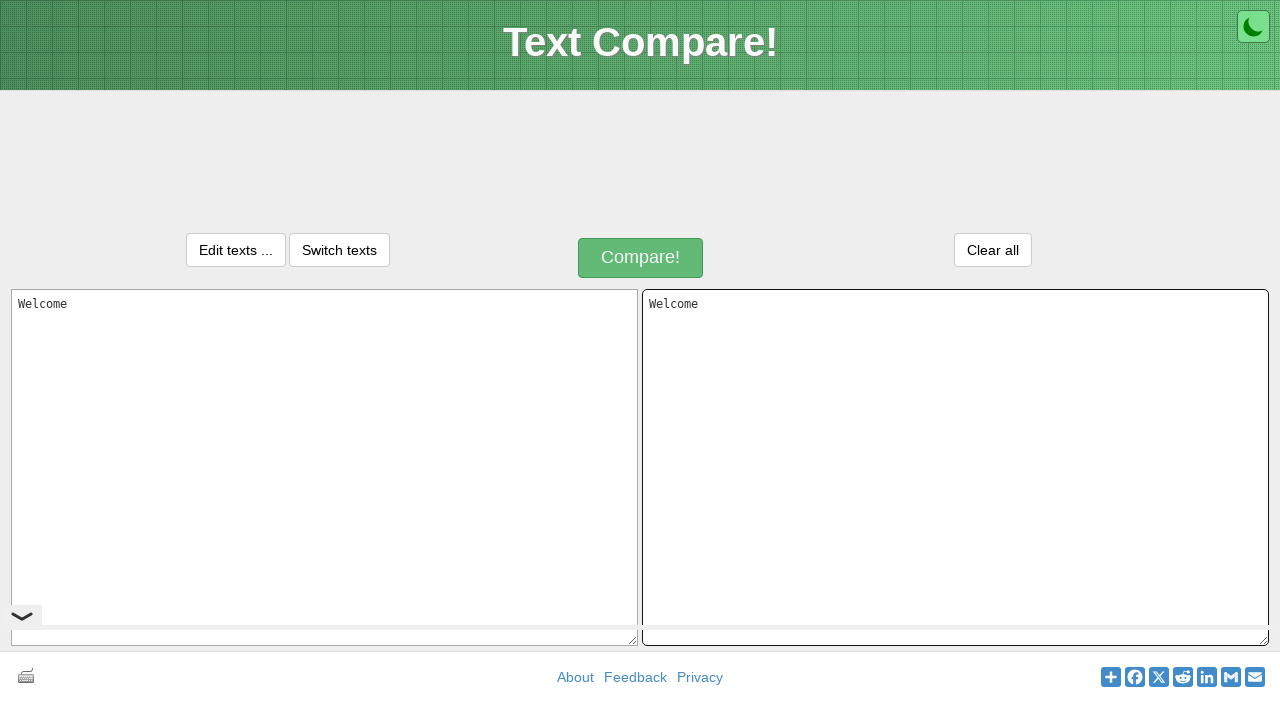

Verified second textarea element exists
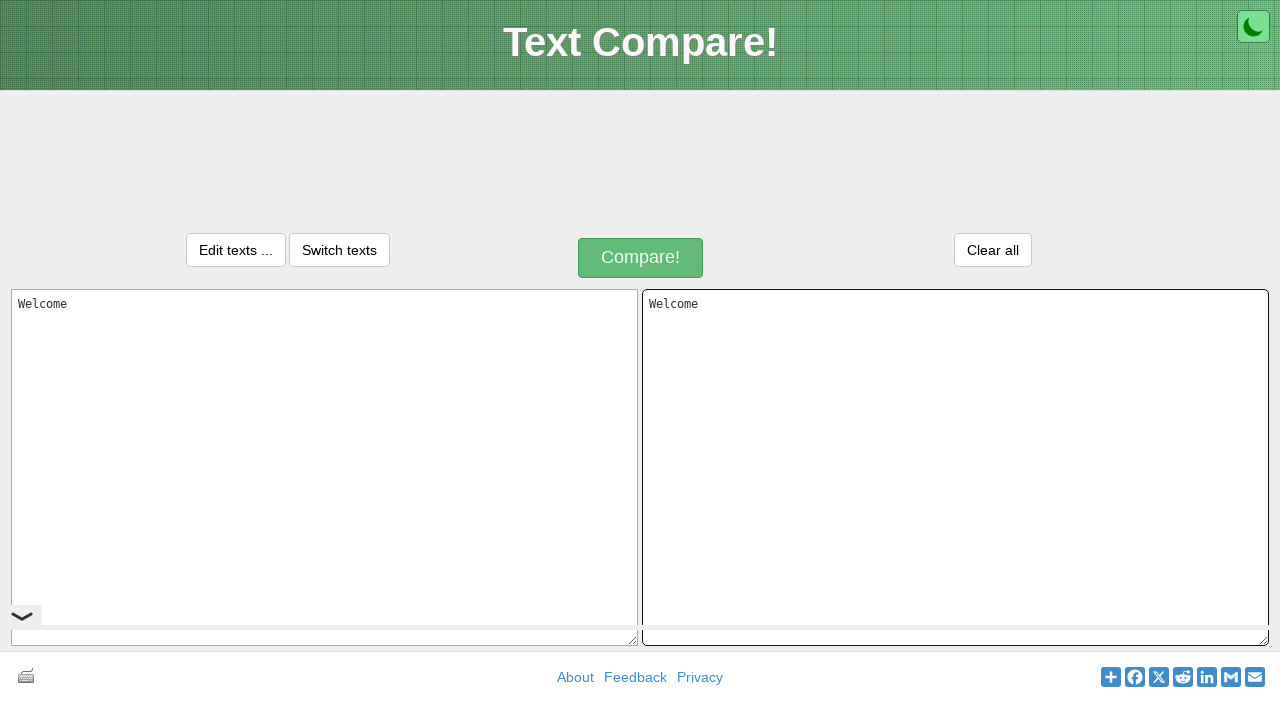

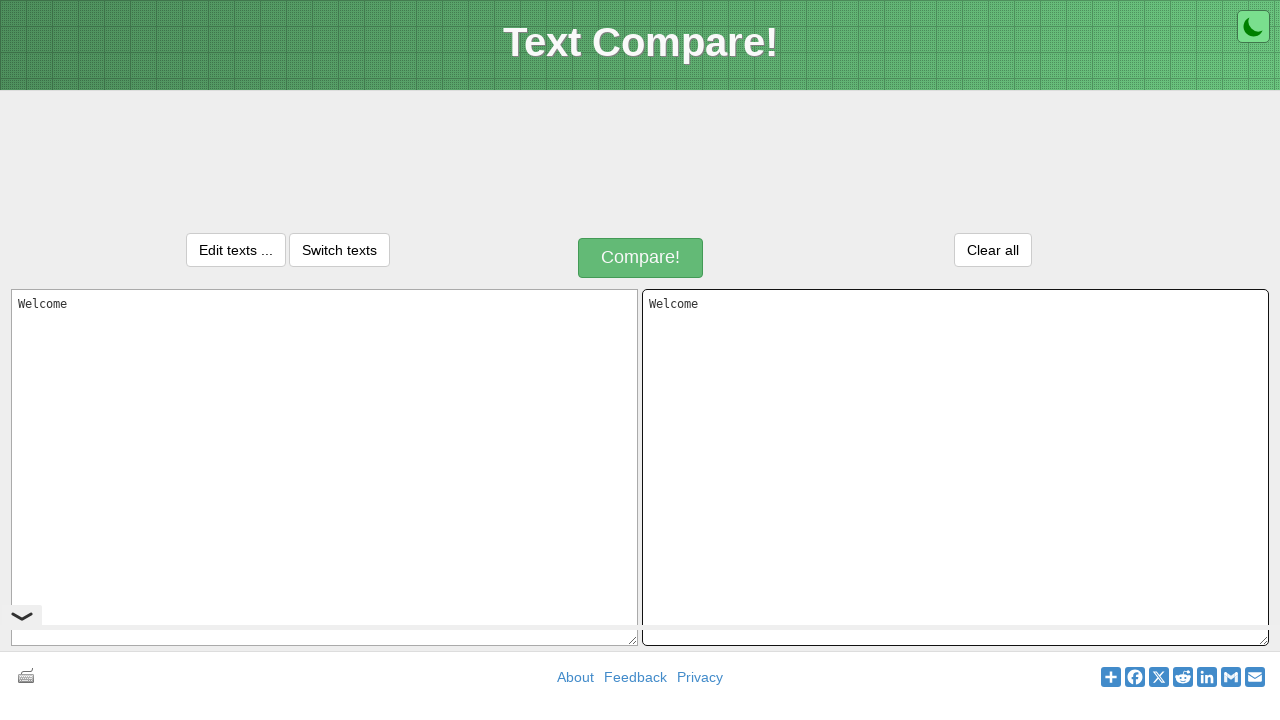